Tests interaction with shadow DOM elements by scrolling to a file input element and then entering text into a nested shadow DOM input field for pizza selection

Starting URL: https://selectorshub.com/xpath-practice-page/

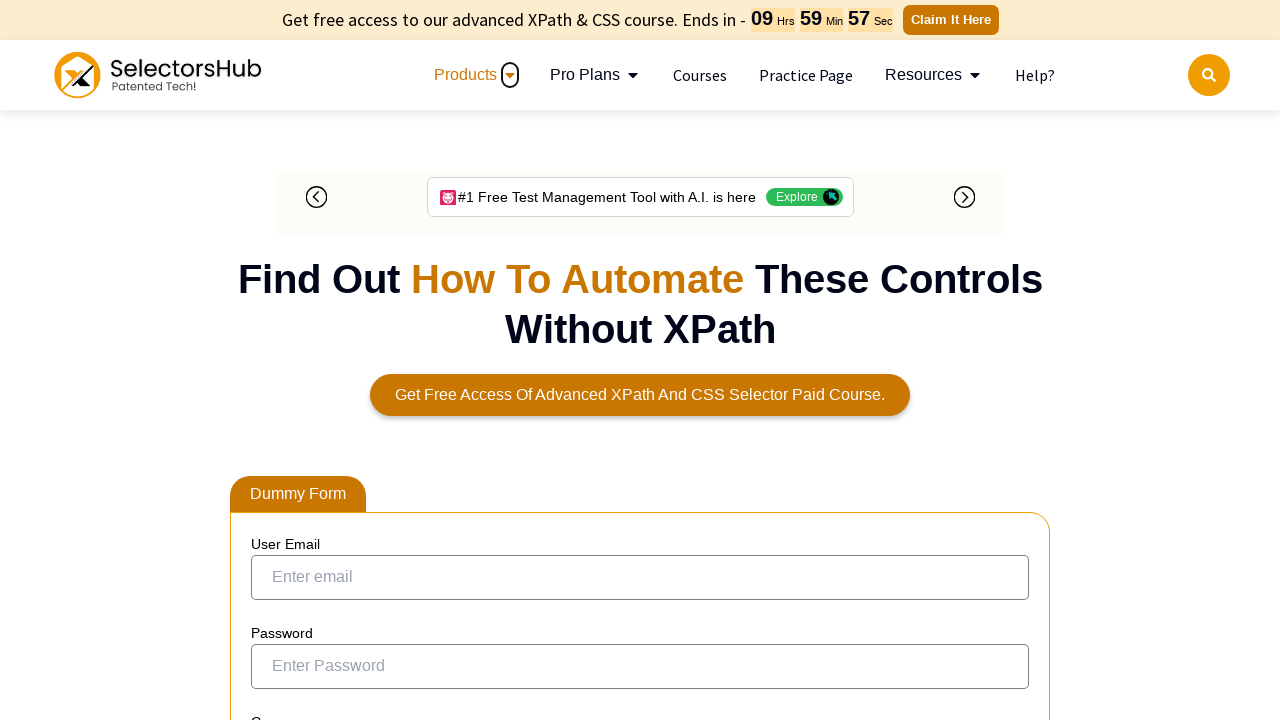

Scrolled to file input element with id 'myFile'
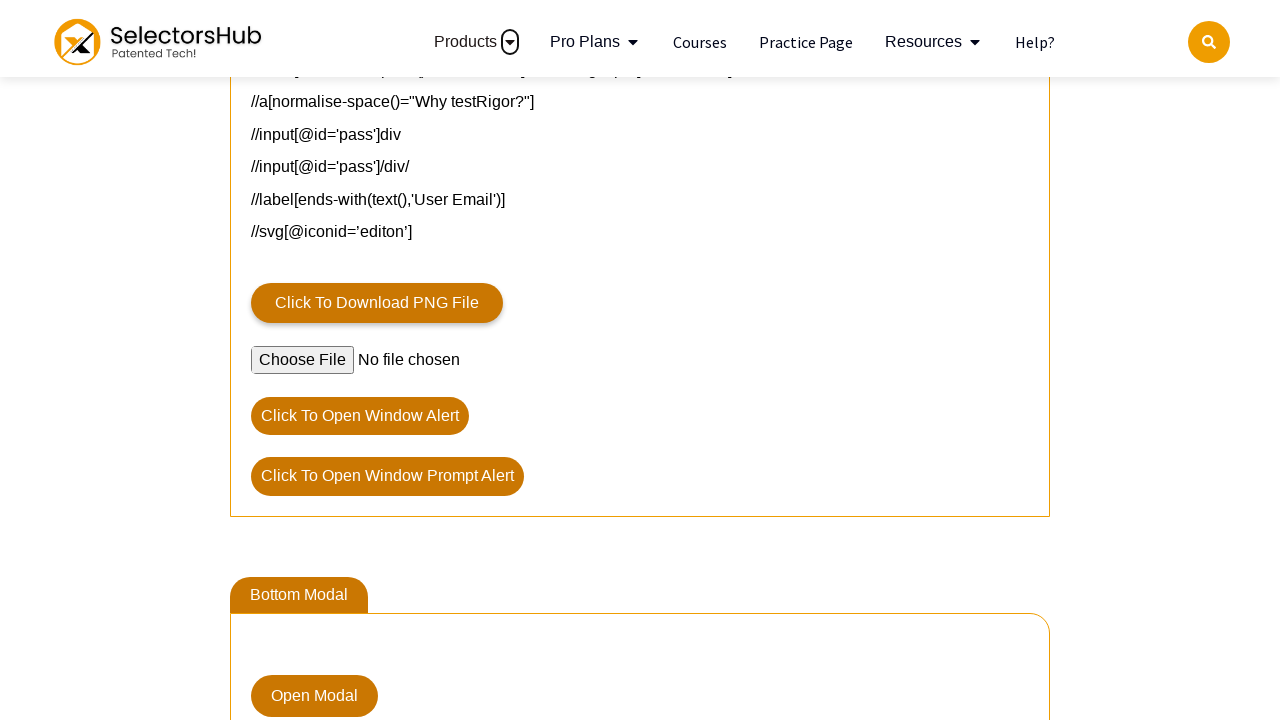

Entered 'Chicago Style' into nested shadow DOM pizza input field
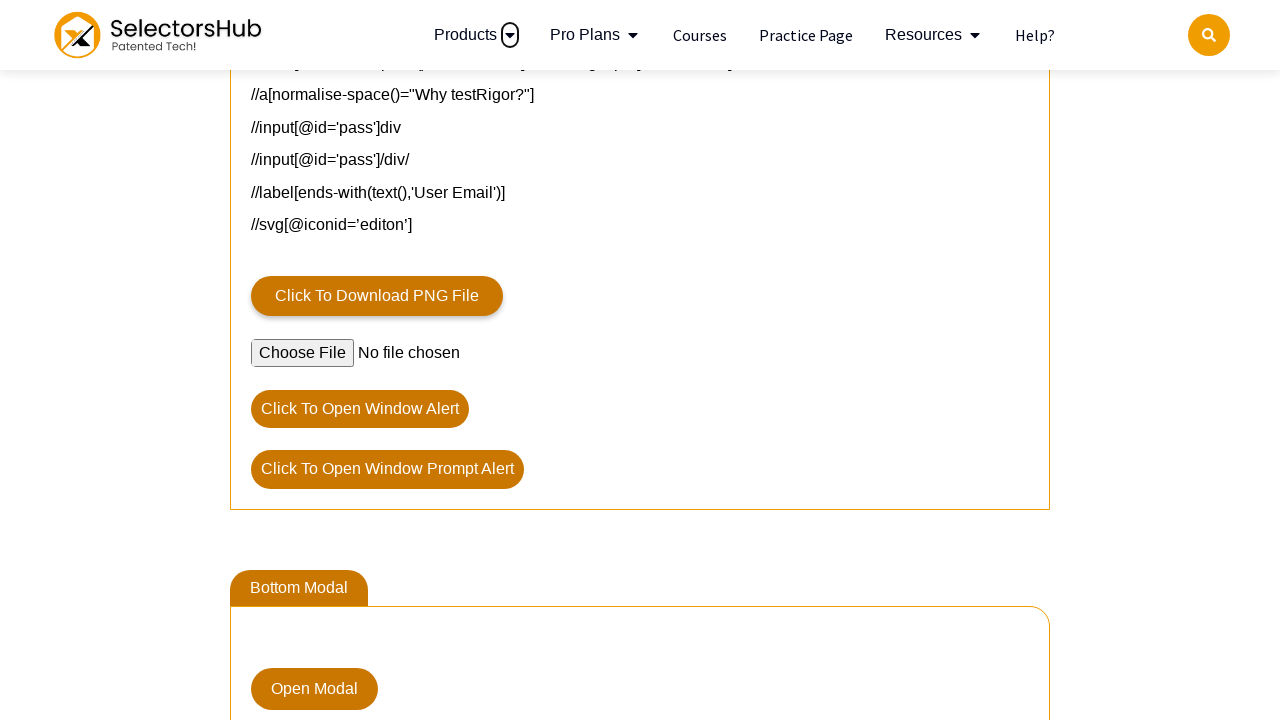

Waited 3 seconds for action to complete
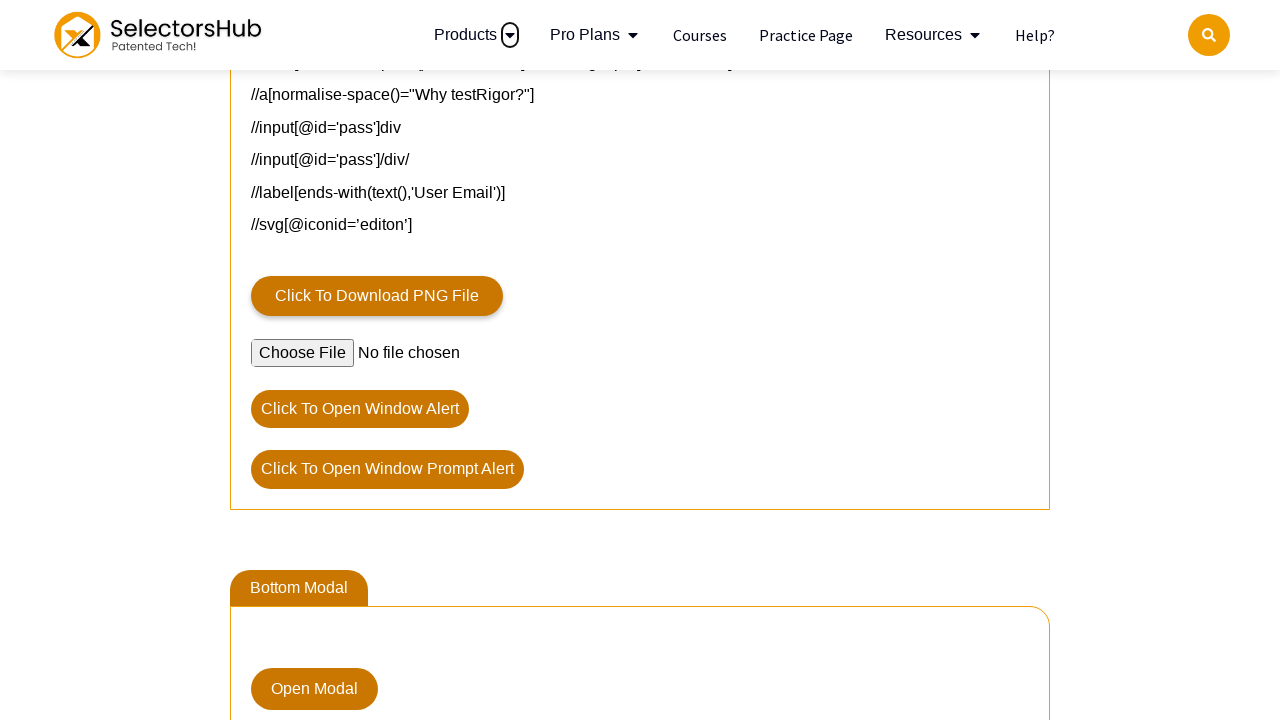

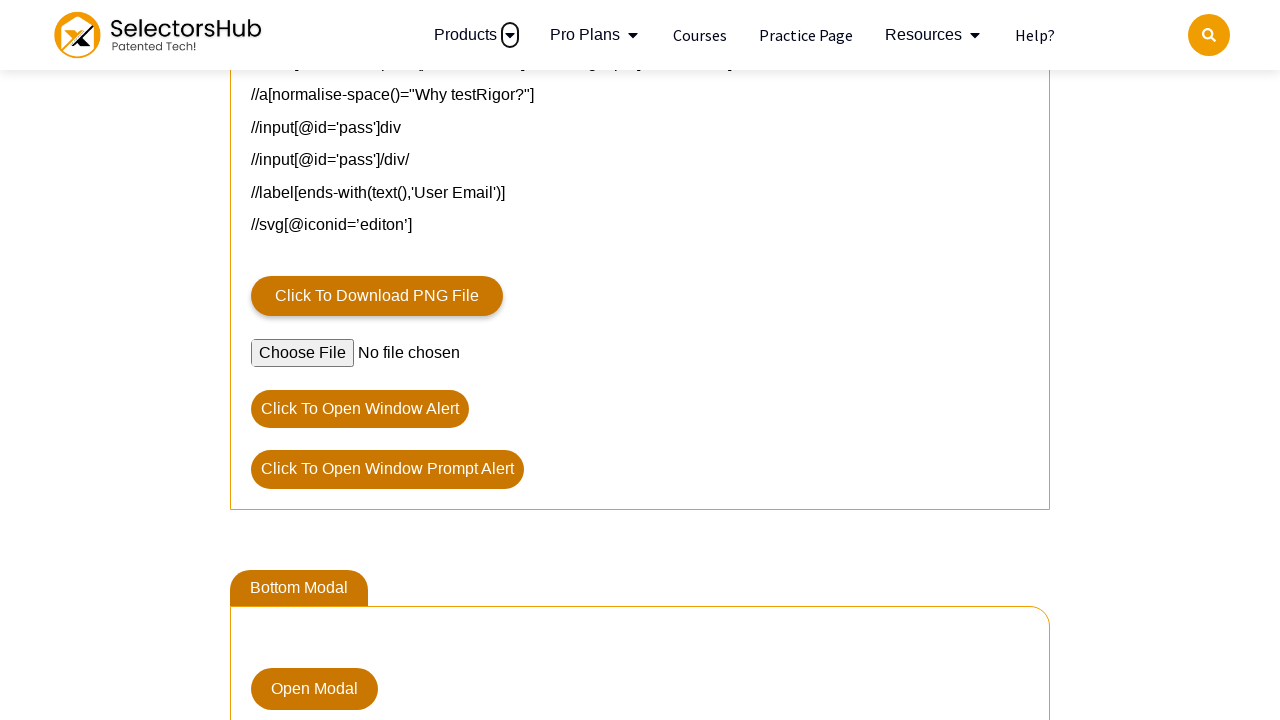